Tests that entered text is trimmed when editing a todo item

Starting URL: https://demo.playwright.dev/todomvc

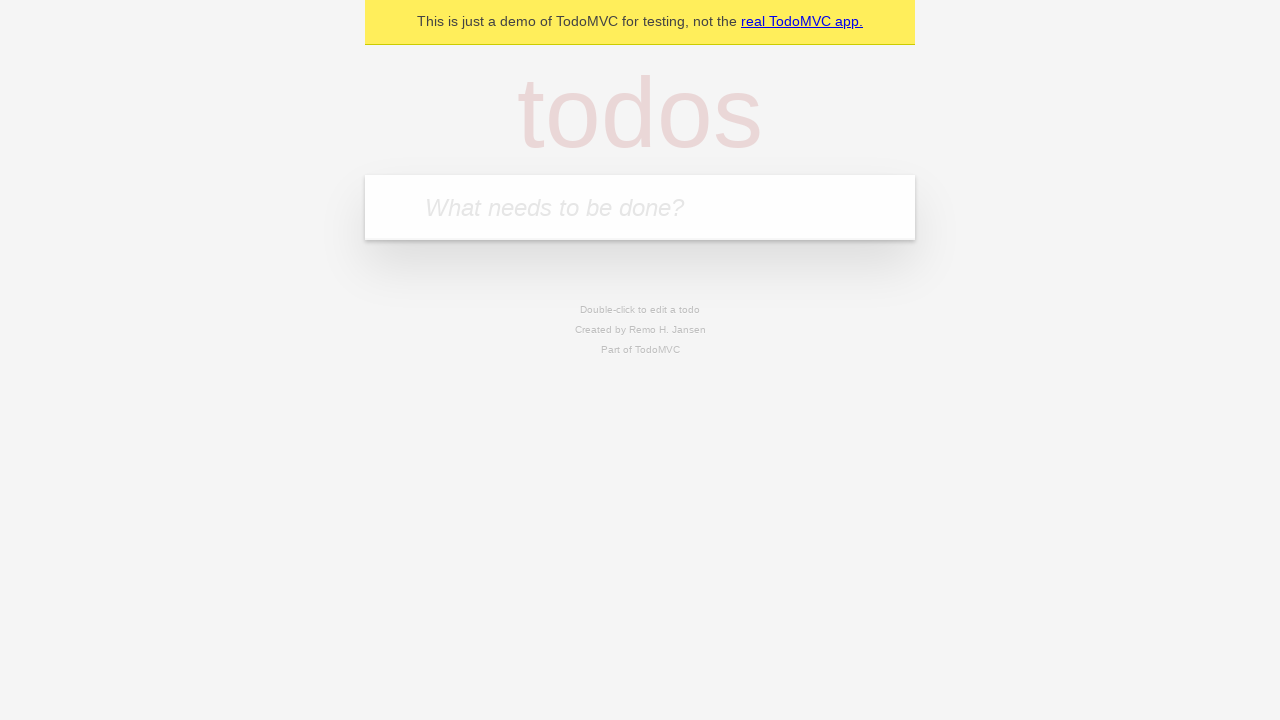

Filled new todo field with 'buy some cheese' on .new-todo
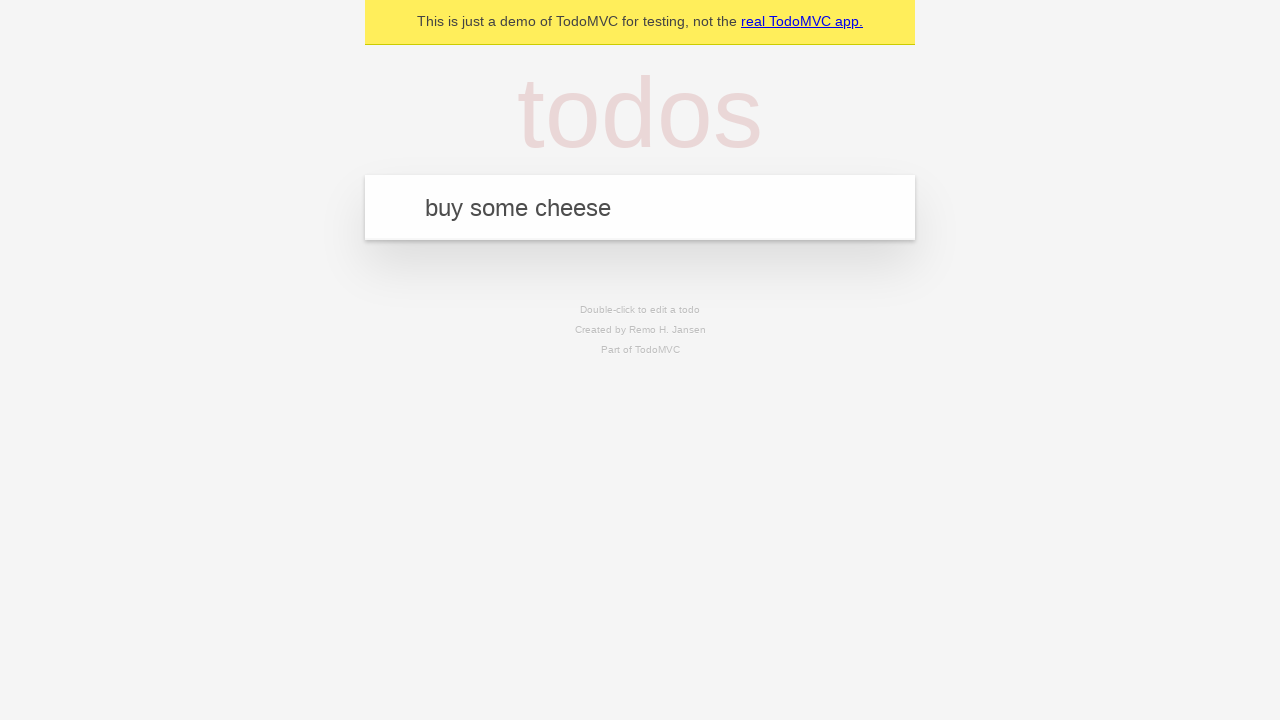

Pressed Enter to create first todo on .new-todo
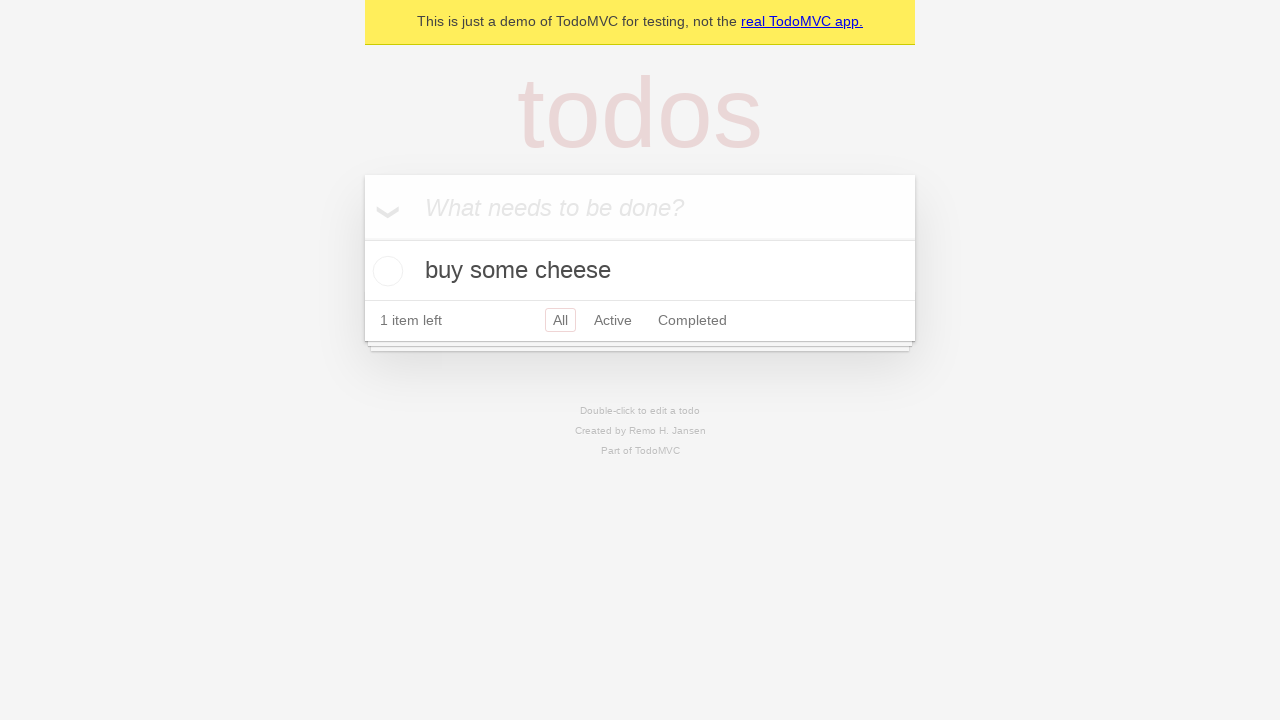

Filled new todo field with 'feed the cat' on .new-todo
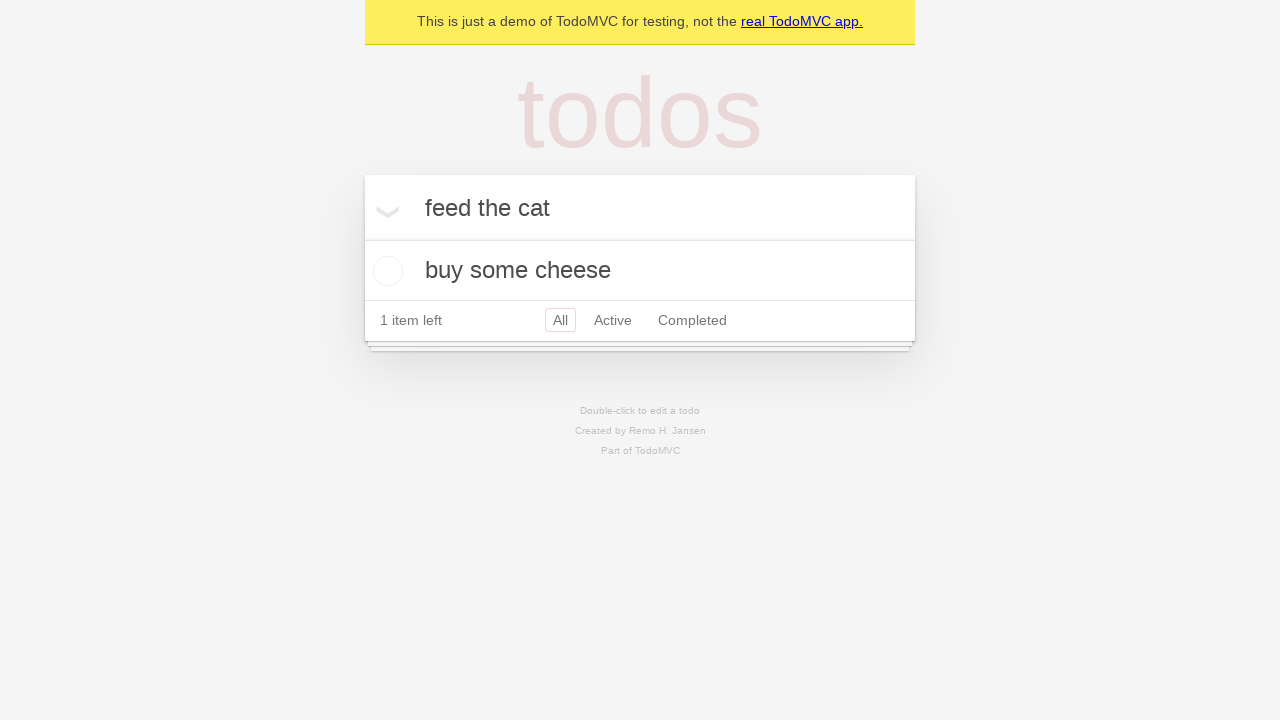

Pressed Enter to create second todo on .new-todo
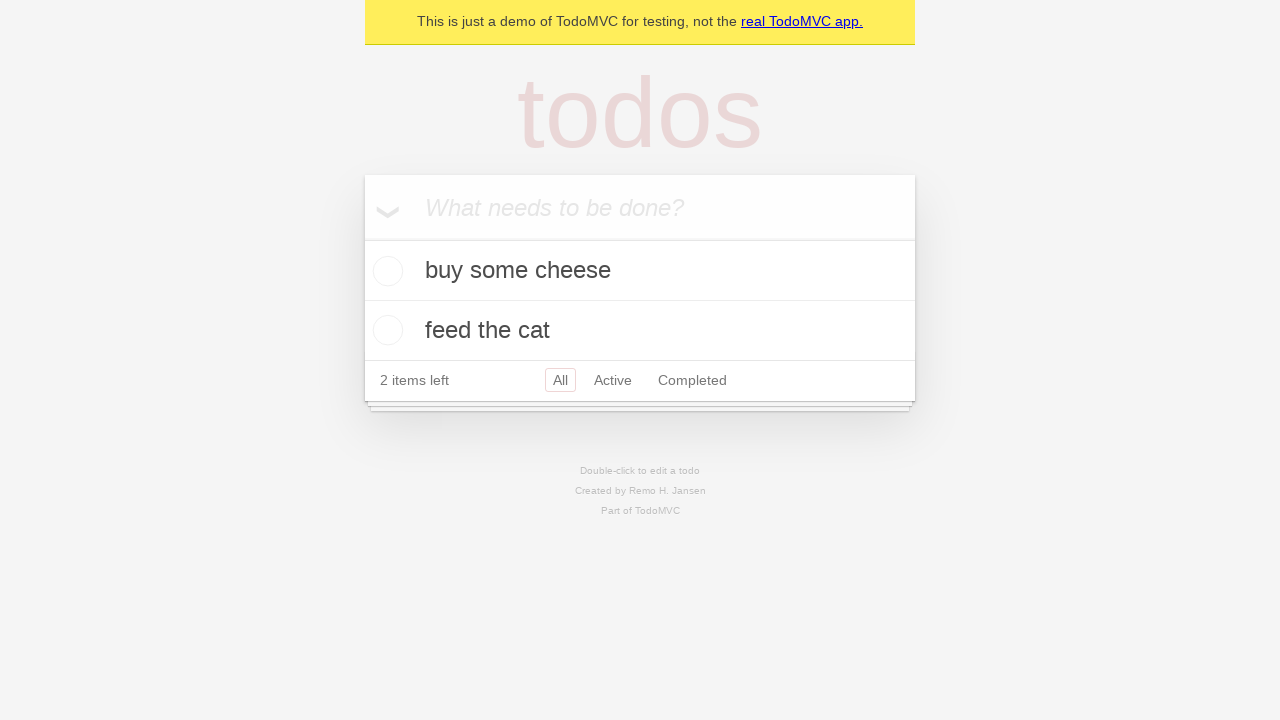

Filled new todo field with 'book a doctors appointment' on .new-todo
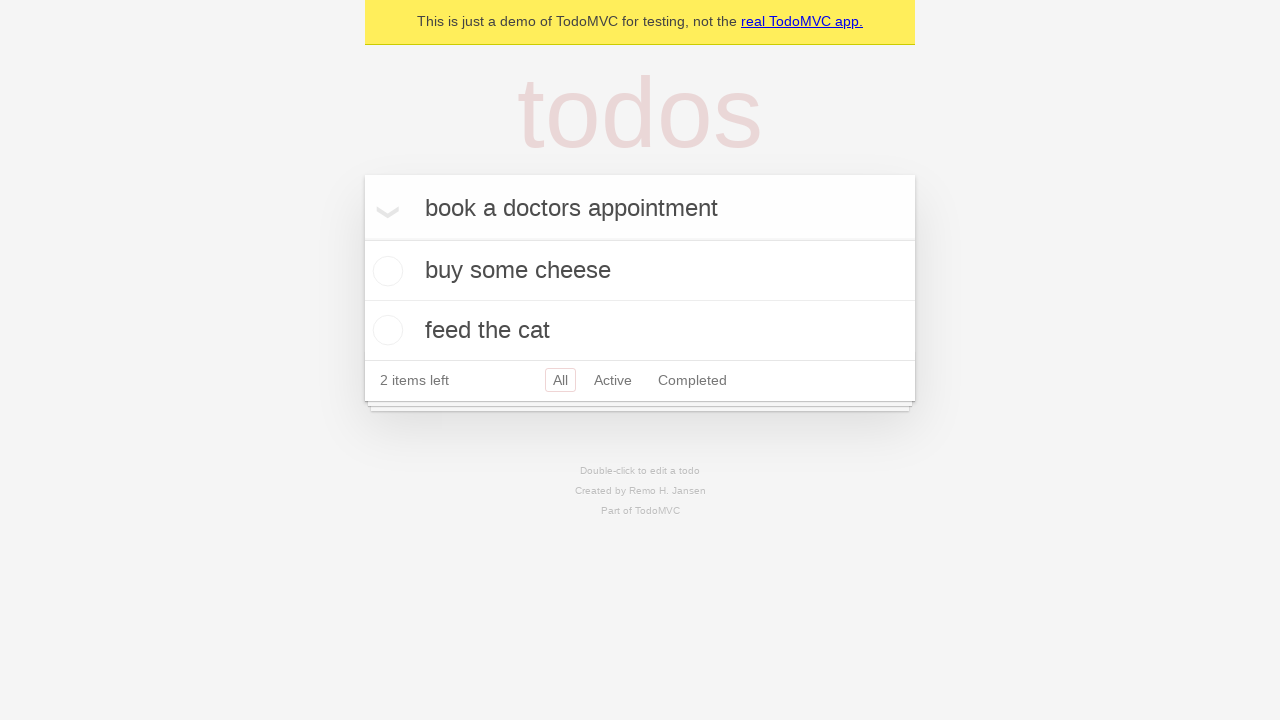

Pressed Enter to create third todo on .new-todo
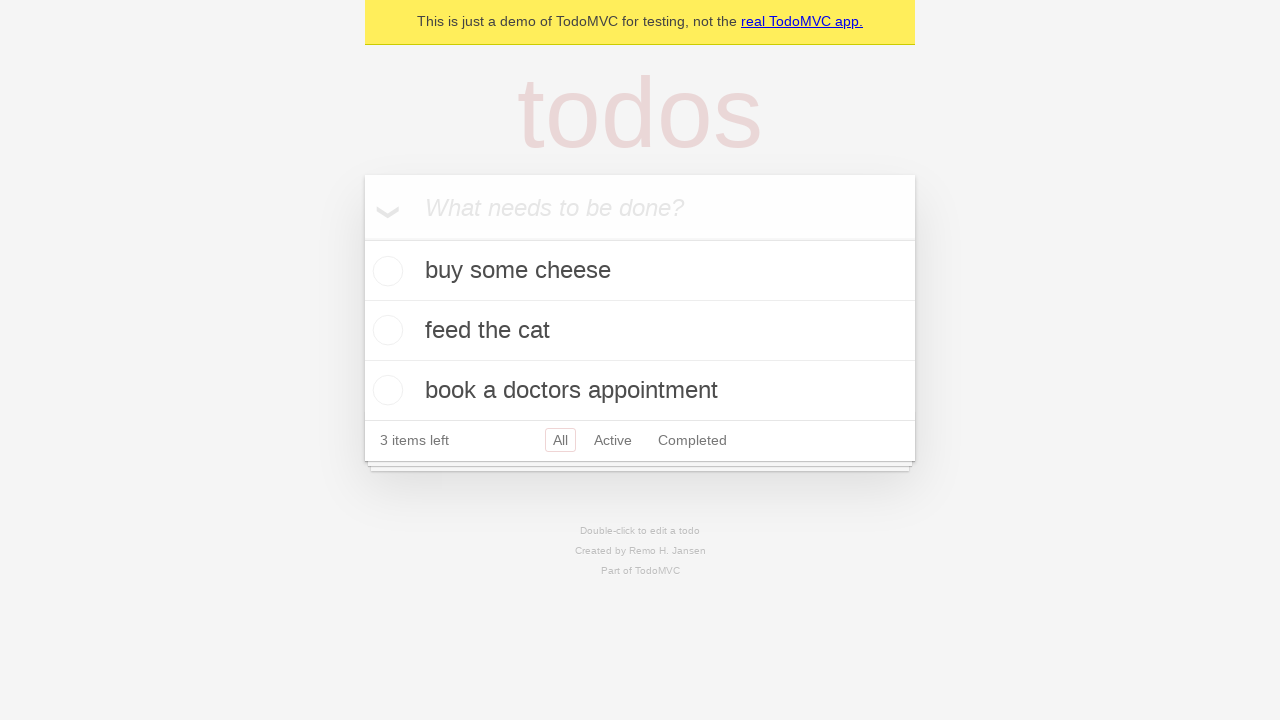

Double-clicked second todo to enter edit mode at (640, 331) on .todo-list li >> nth=1
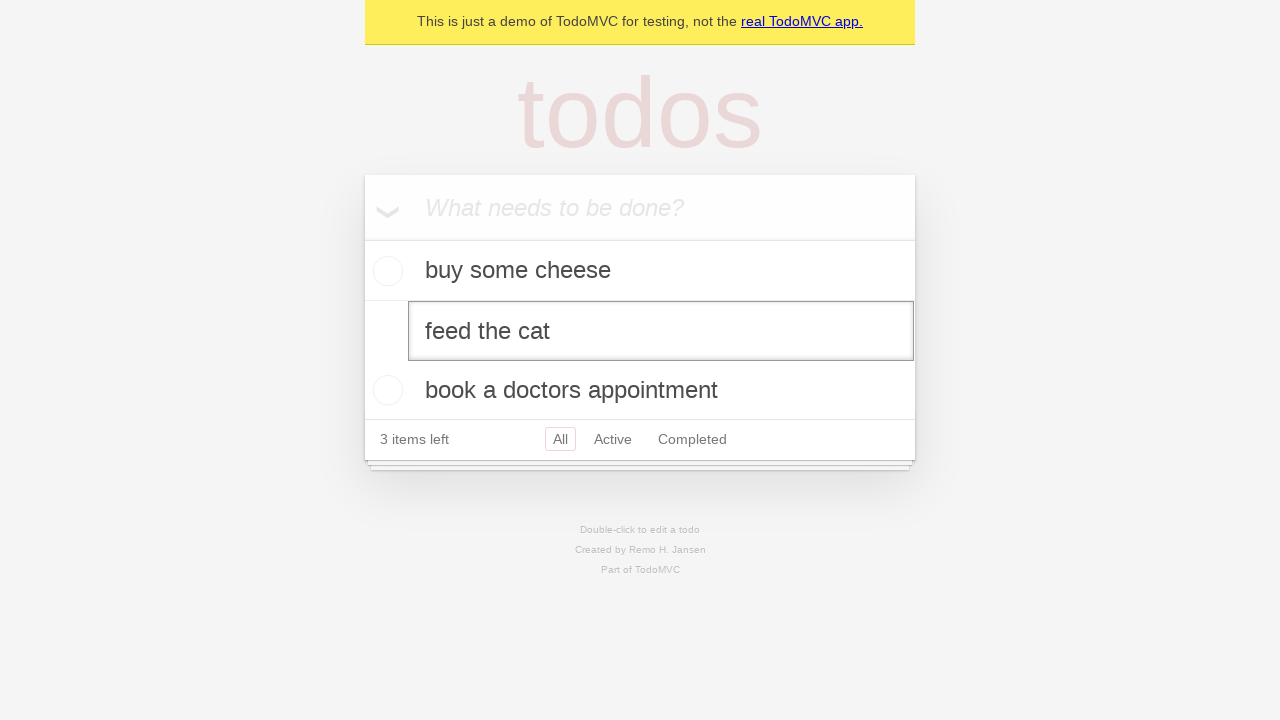

Filled edit field with text containing leading and trailing spaces on .todo-list li >> nth=1 >> .edit
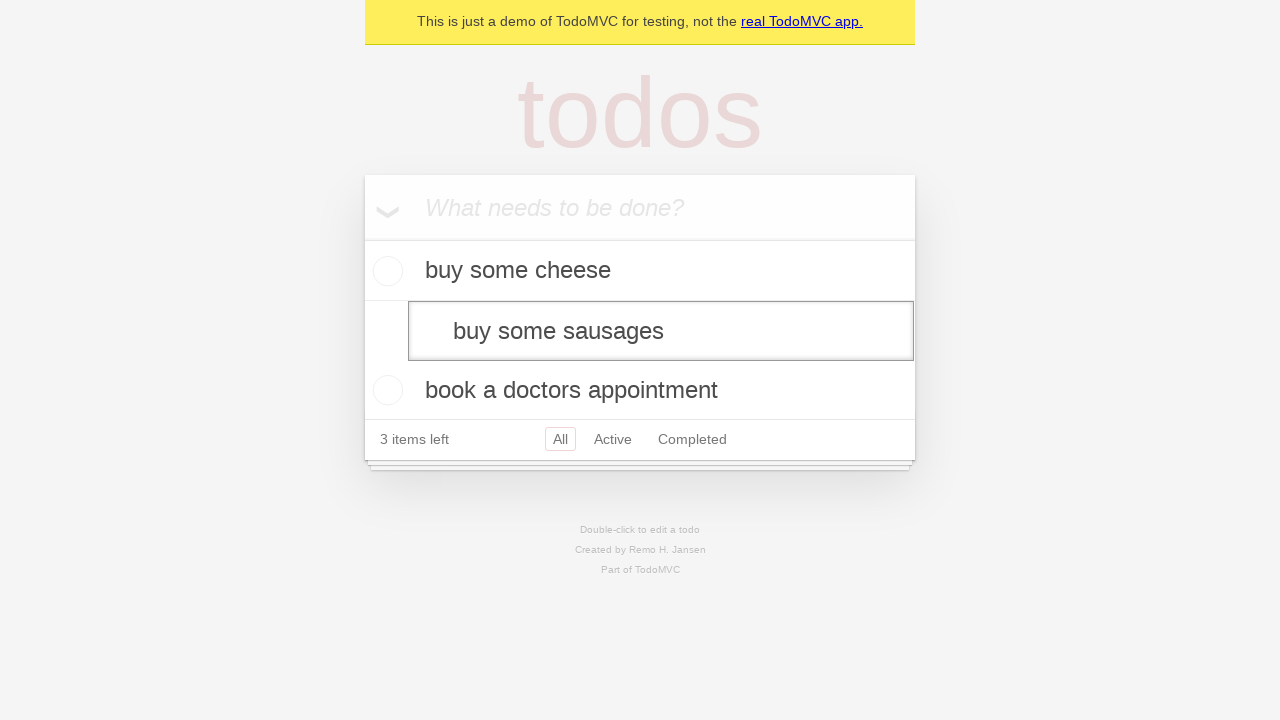

Pressed Enter to save edited todo with trimmed text on .todo-list li >> nth=1 >> .edit
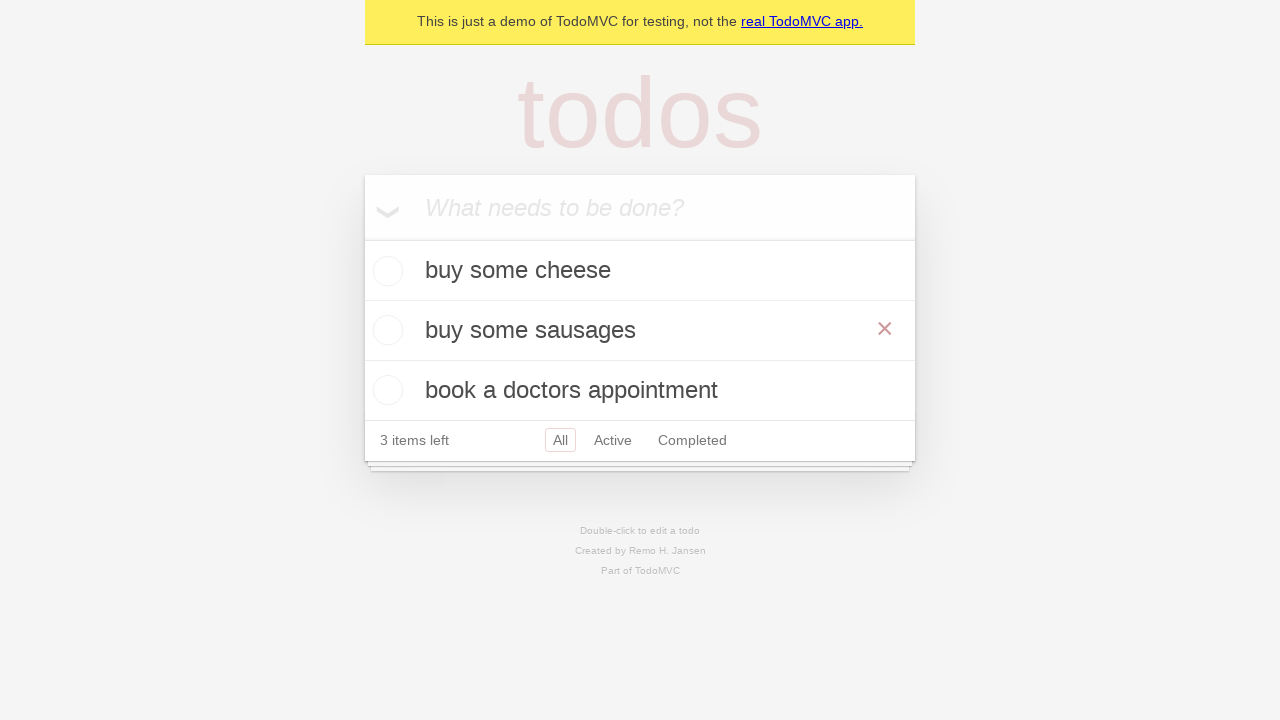

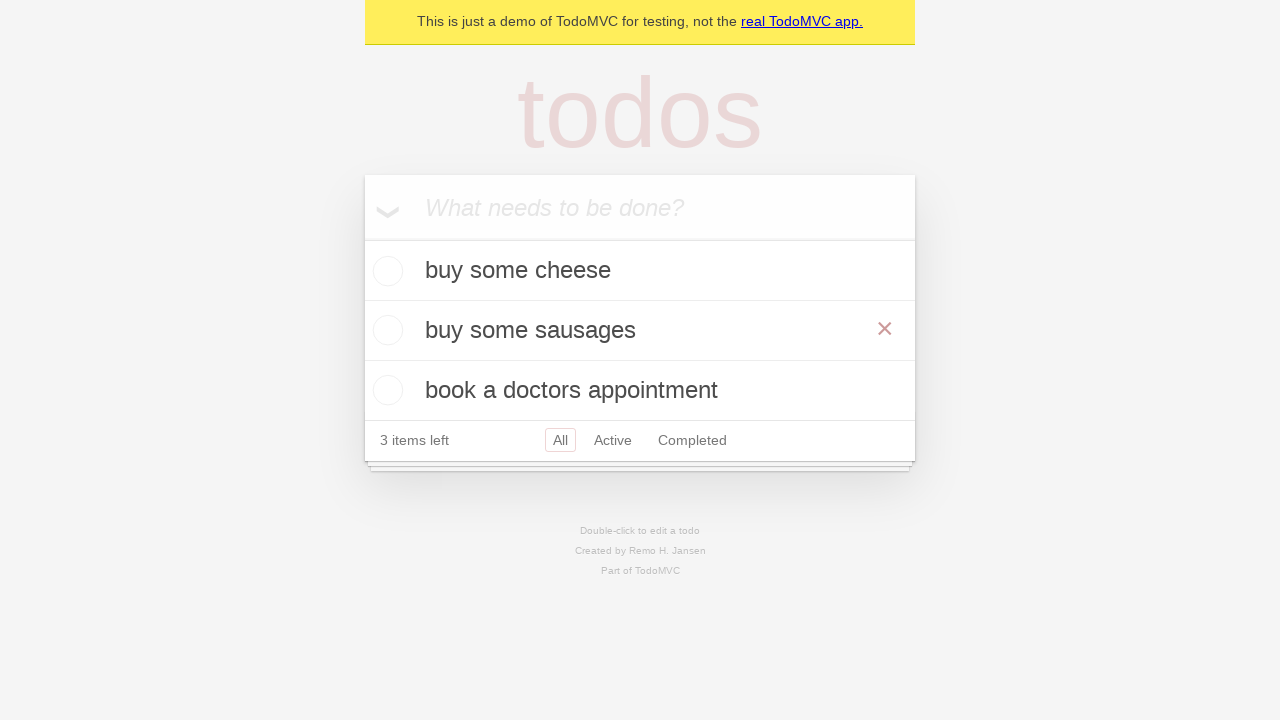